Tests checkbox functionality by clicking checkboxes to select and deselect them, verifying their states after each interaction

Starting URL: https://the-internet.herokuapp.com/checkboxes

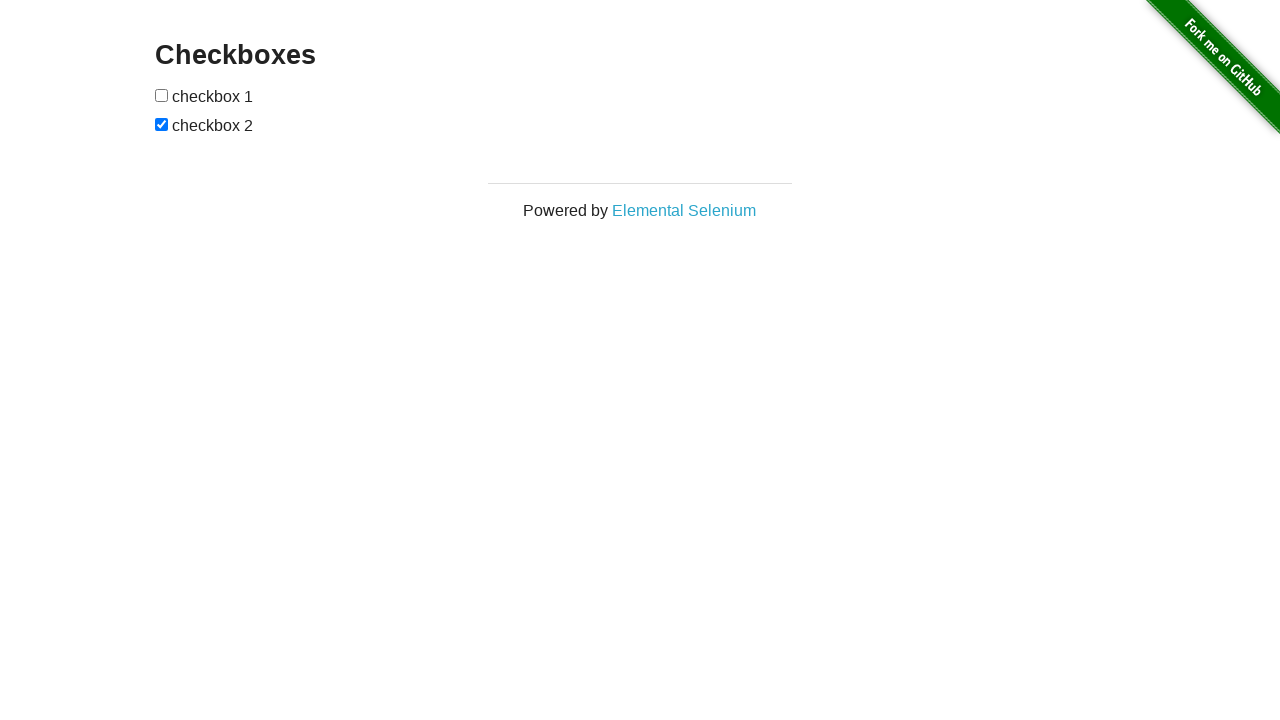

Clicked first checkbox to select it at (162, 95) on #checkboxes input >> nth=0
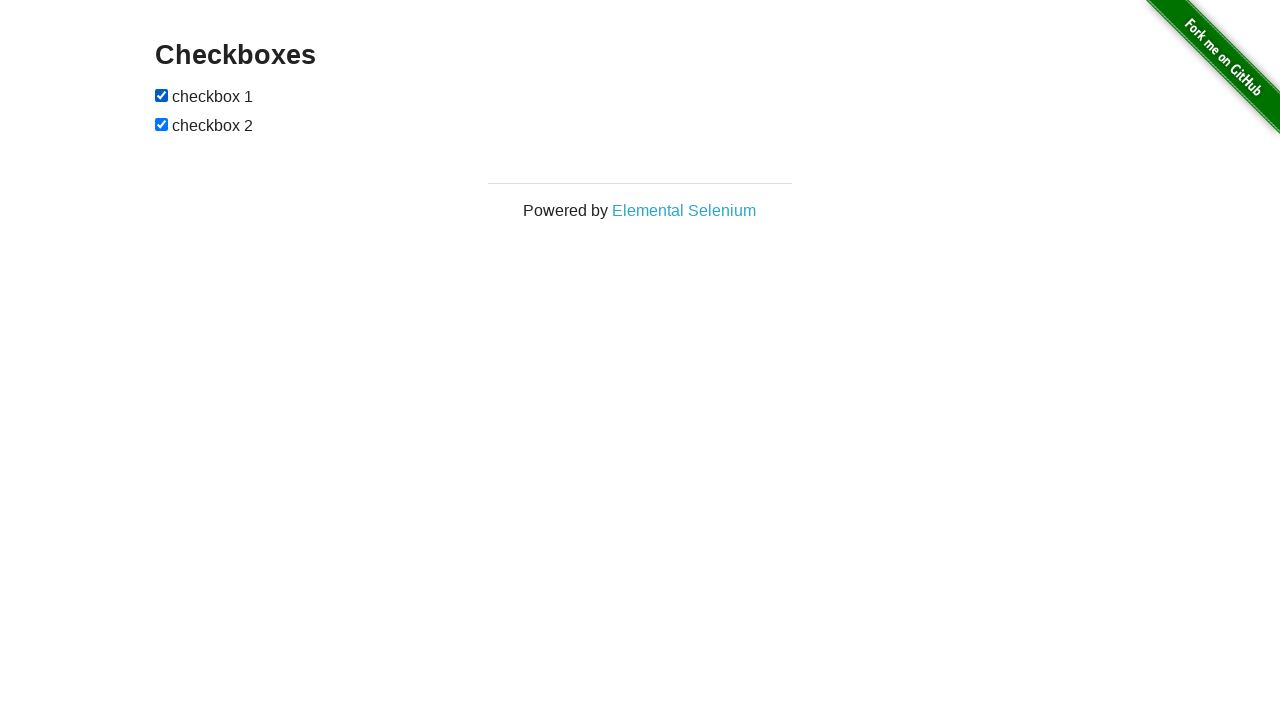

Verified first checkbox is selected
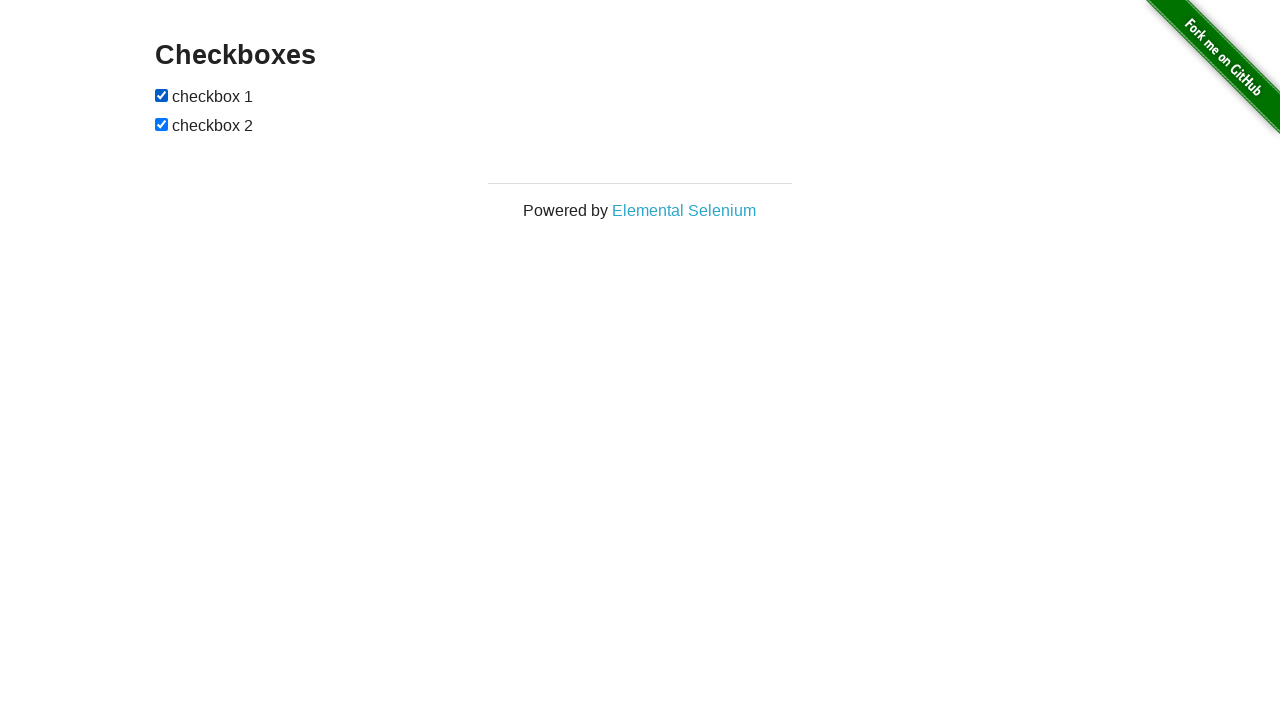

Verified second checkbox is selected
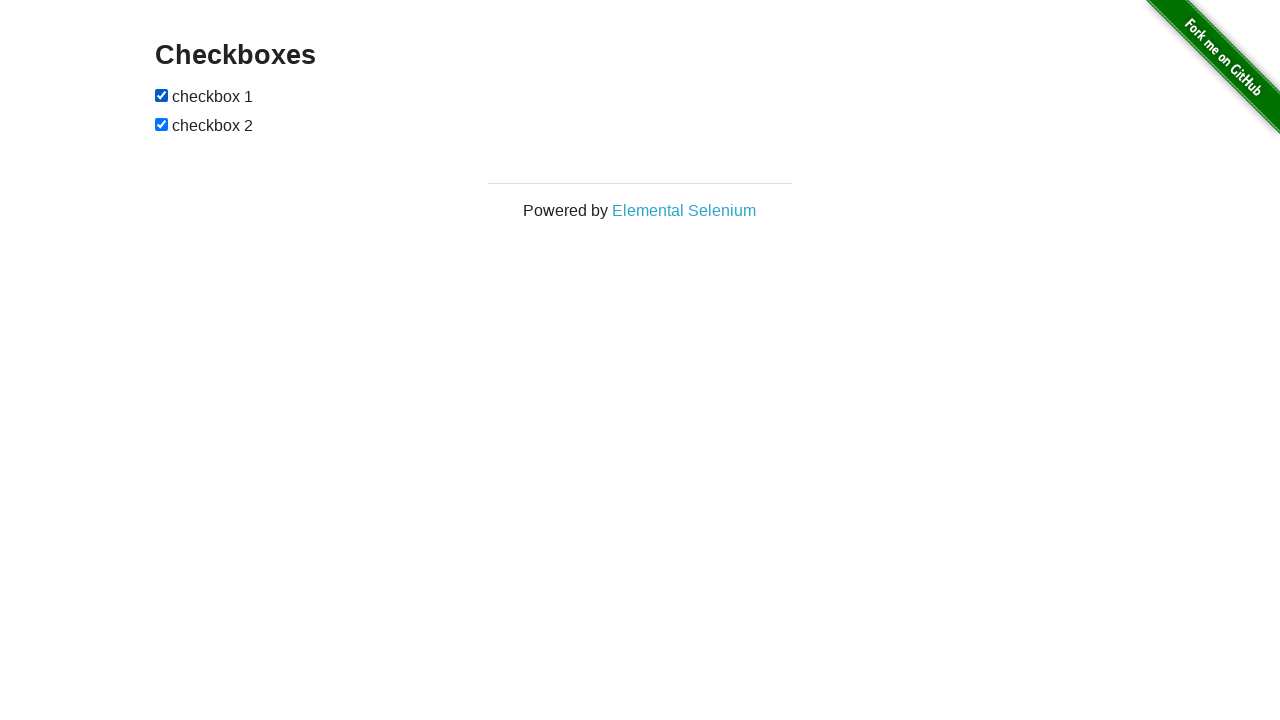

Clicked first checkbox to deselect it at (162, 95) on #checkboxes input >> nth=0
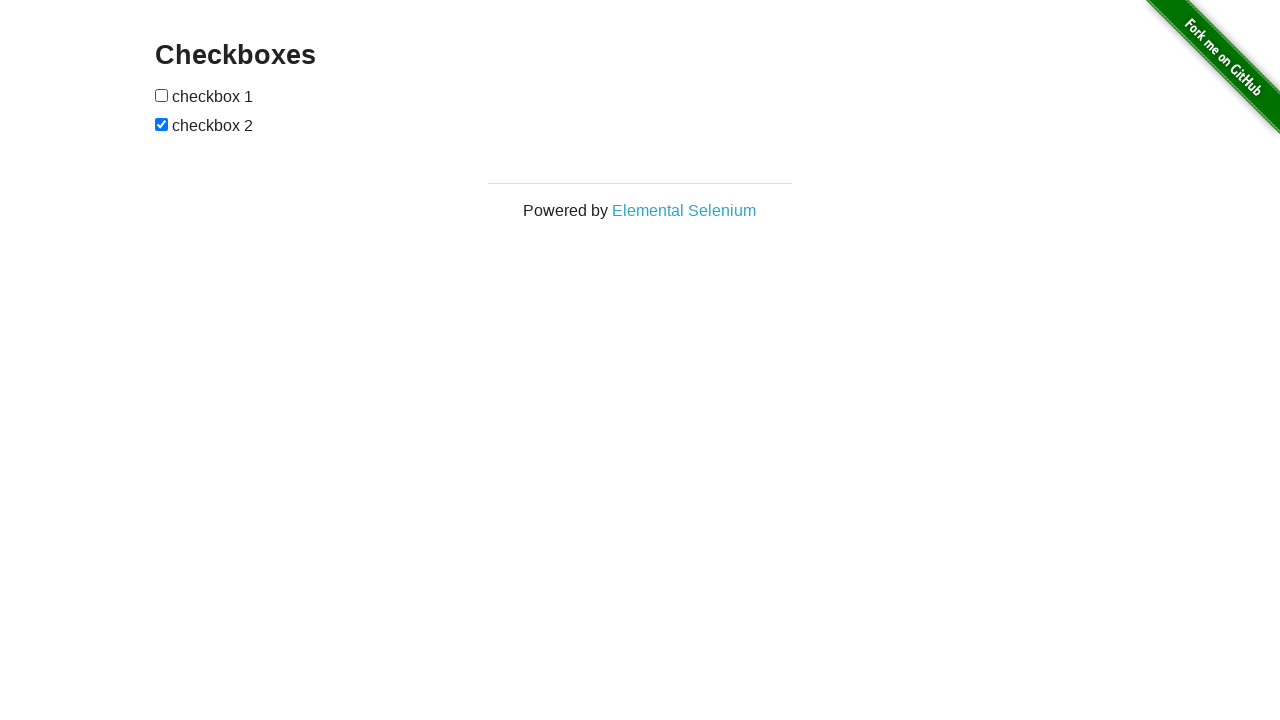

Clicked second checkbox to deselect it at (162, 124) on #checkboxes input >> nth=1
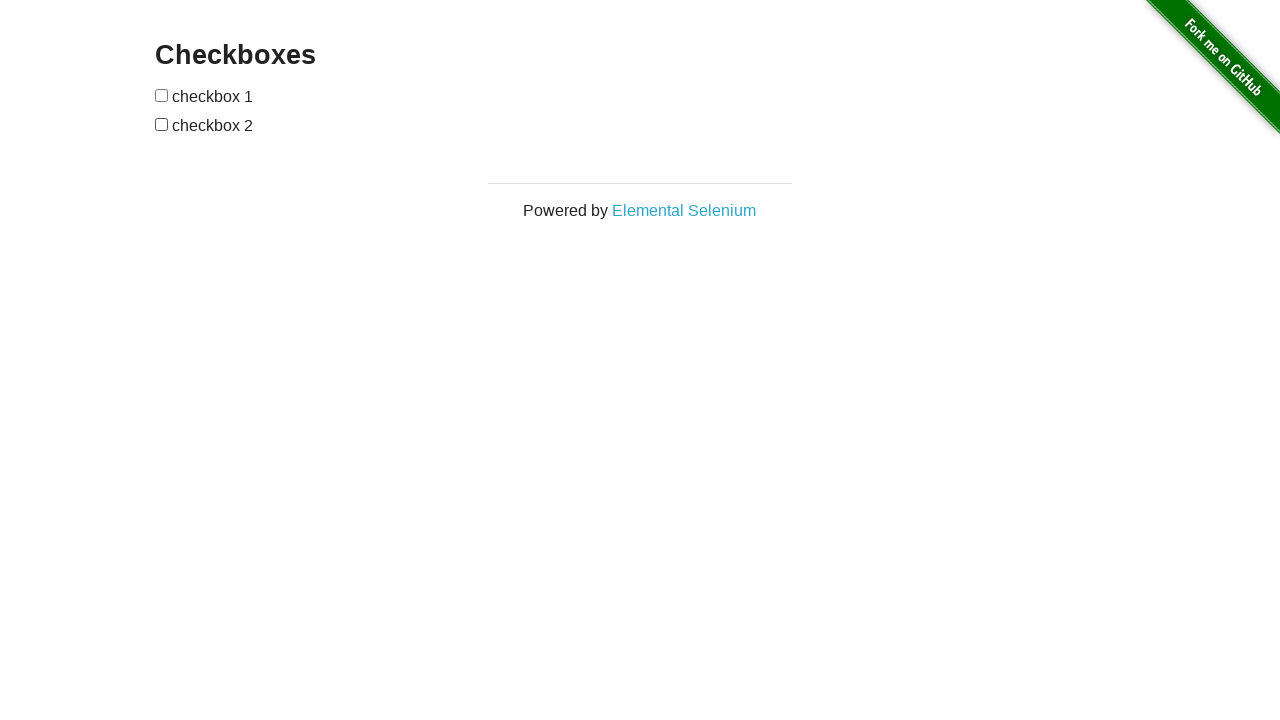

Verified first checkbox is deselected
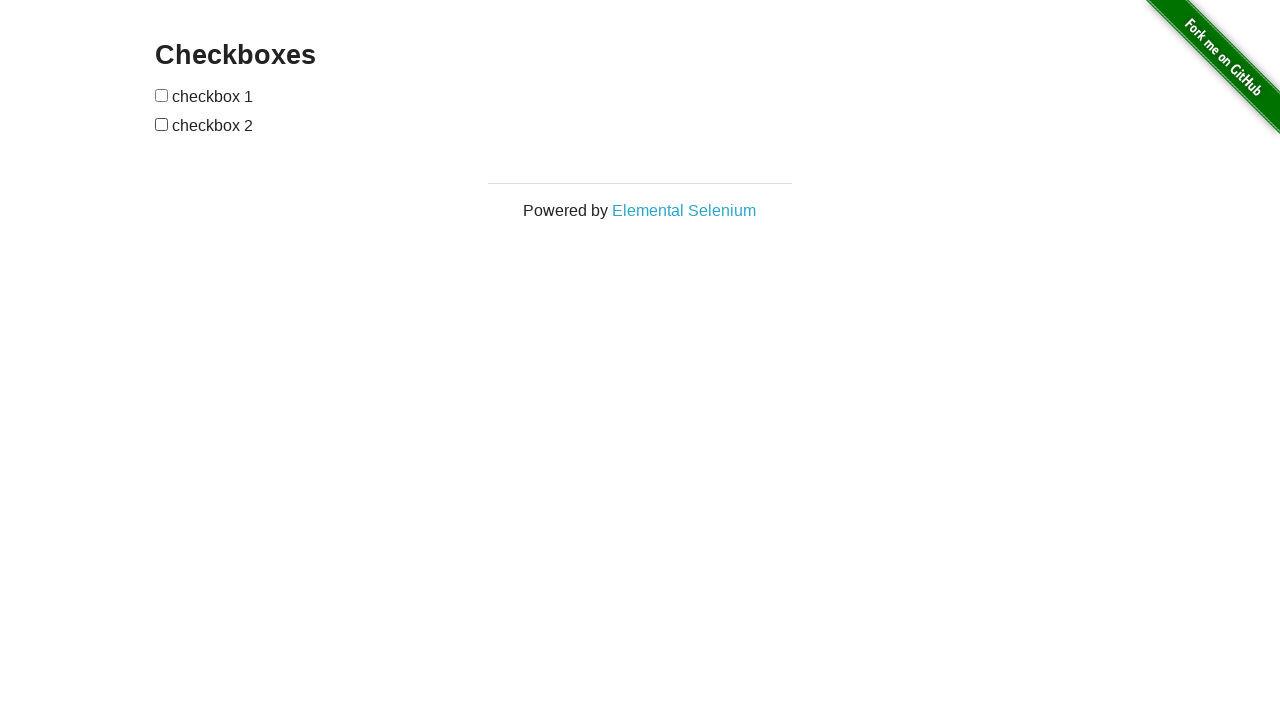

Verified second checkbox is deselected
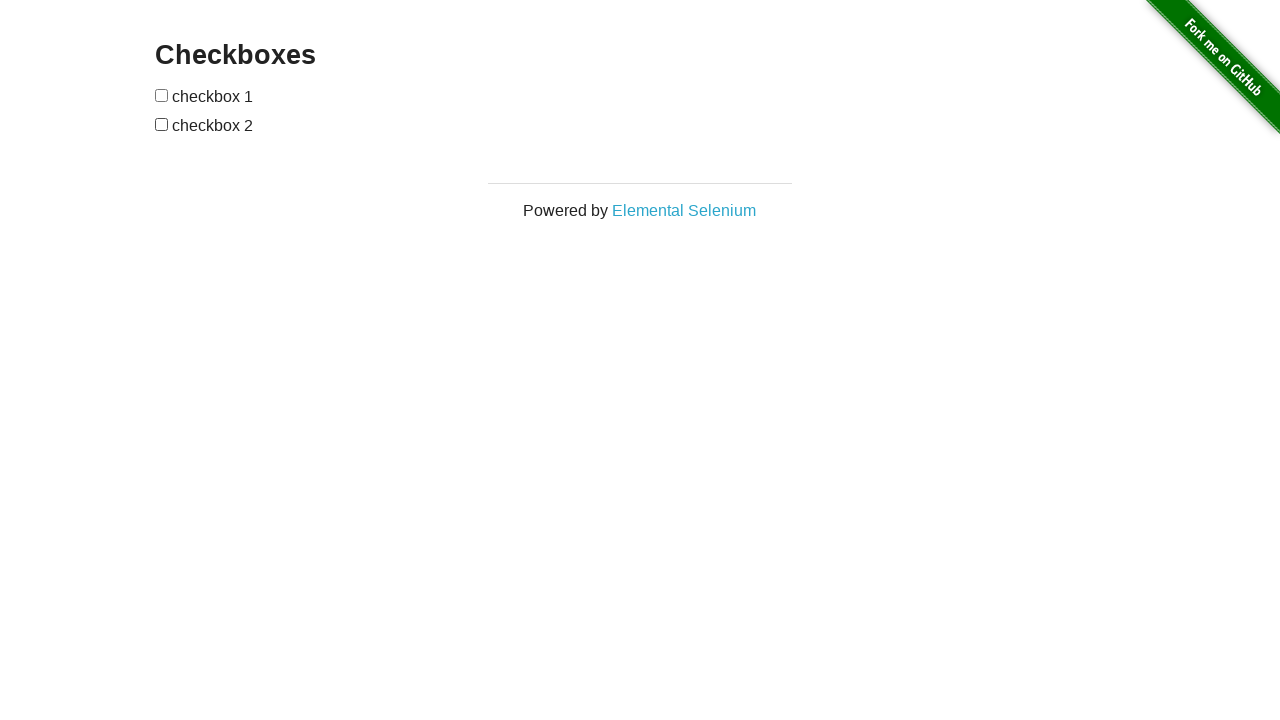

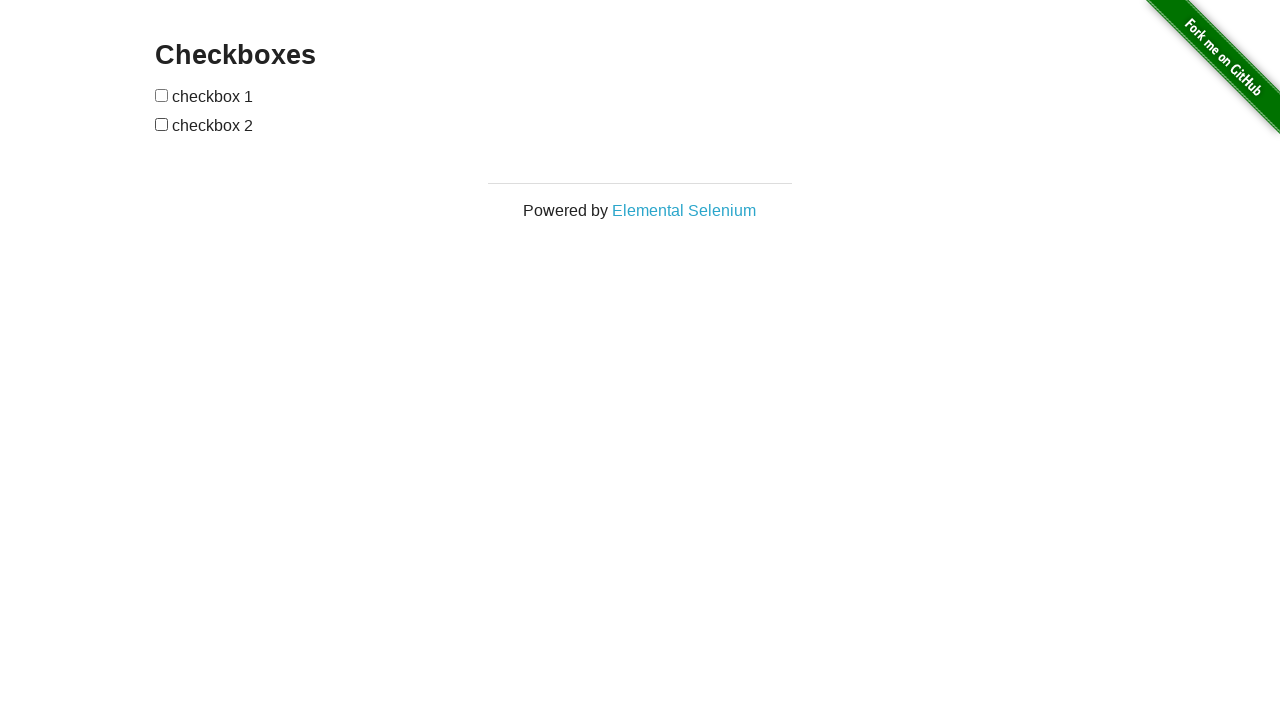